Tests dynamically loaded page elements by clicking through to a dynamic loading example and clicking the start button to reveal hidden content

Starting URL: https://the-internet.herokuapp.com/

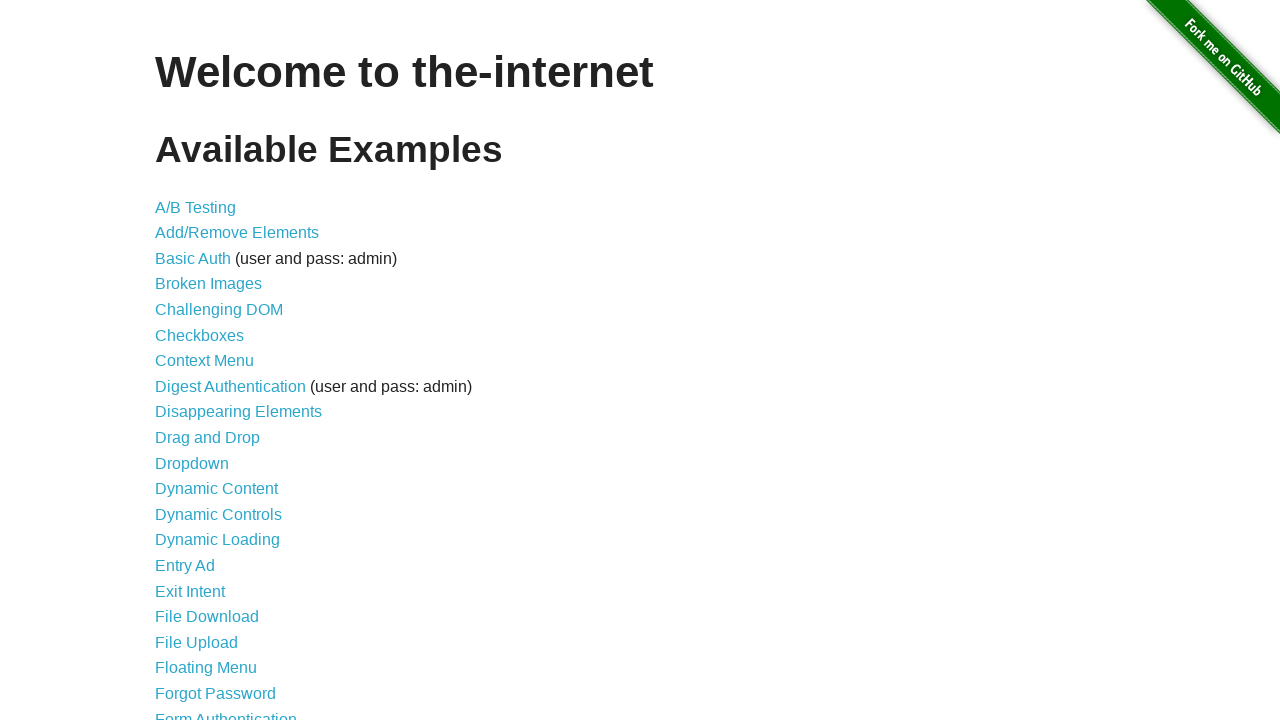

Waited for dynamic loading link to be visible
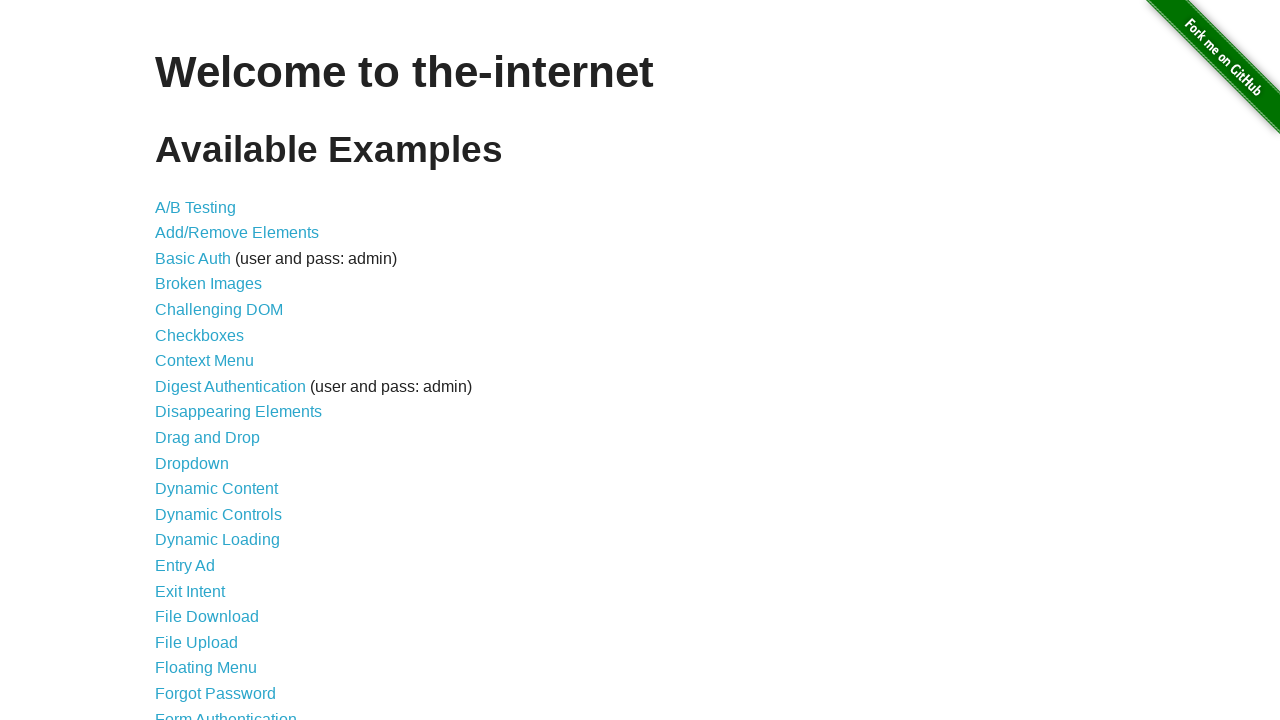

Clicked on dynamic loading link at (218, 540) on xpath=//a [@href='/dynamic_loading']
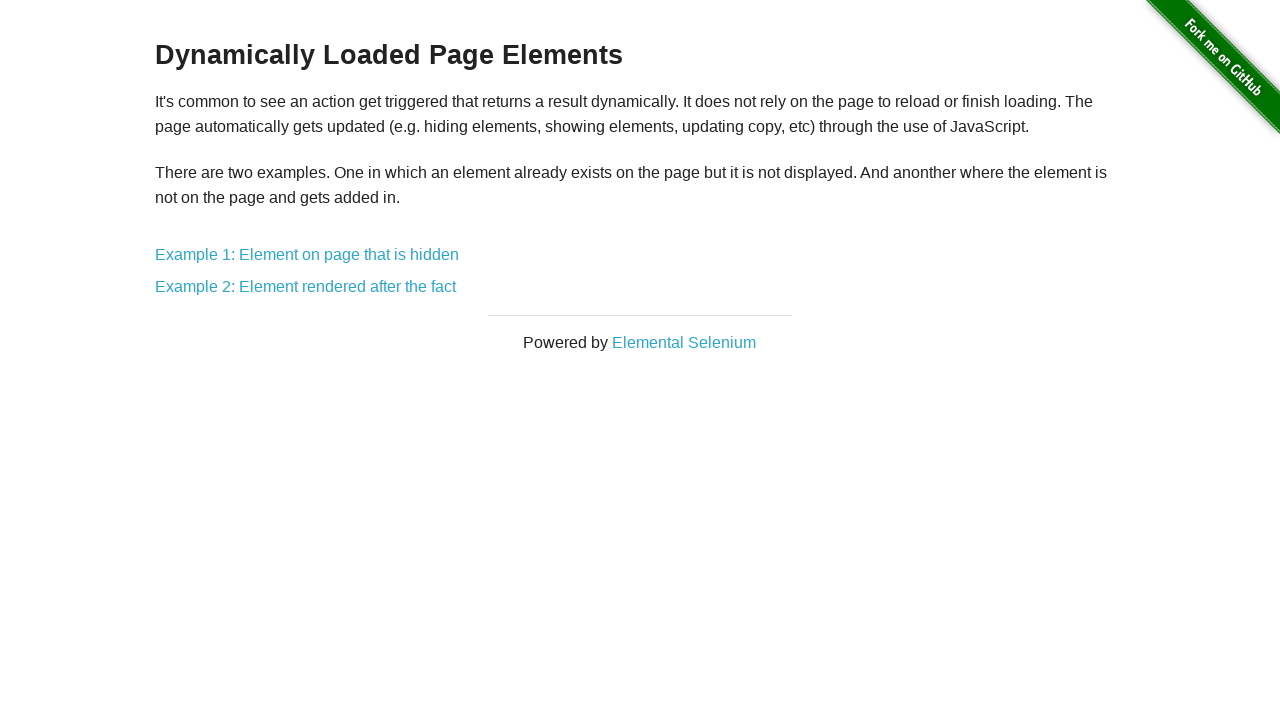

Clicked on Example 1 link at (307, 255) on xpath=//a [@href='/dynamic_loading/1']
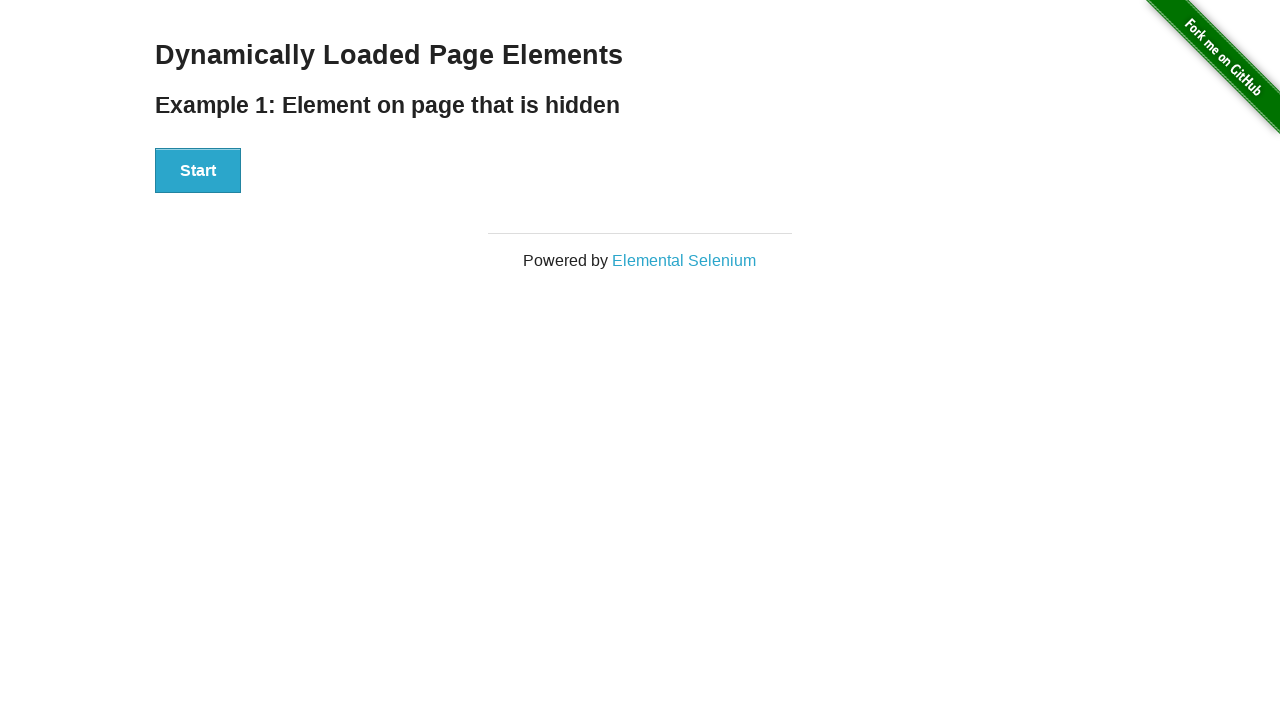

Clicked the start button to begin dynamic loading at (198, 171) on xpath=//div [@id='start']/button
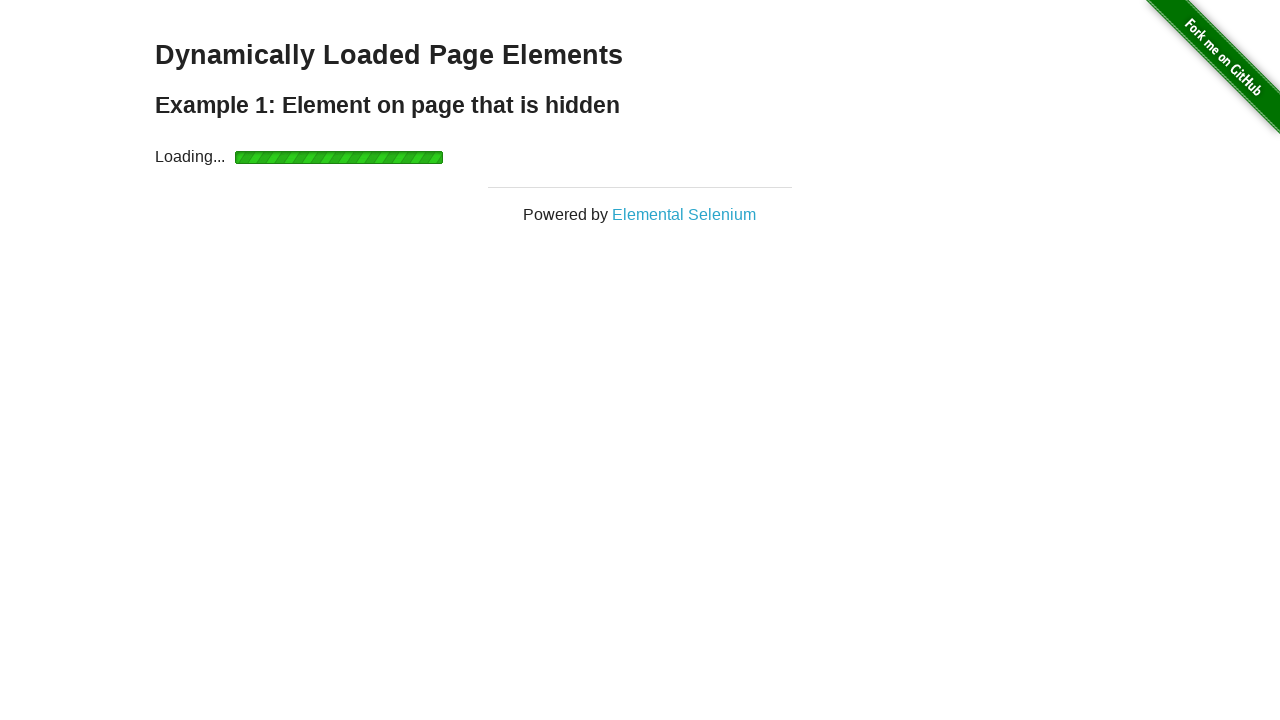

Waited for finish element to appear after dynamic loading completed
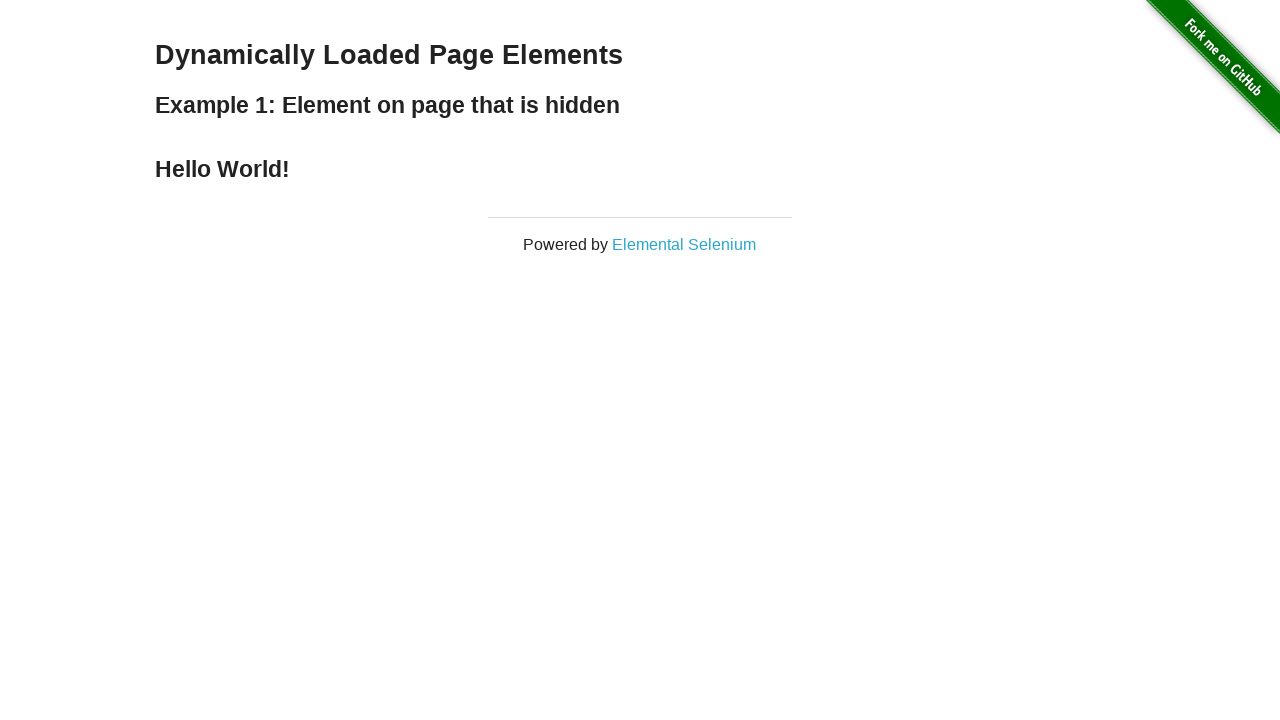

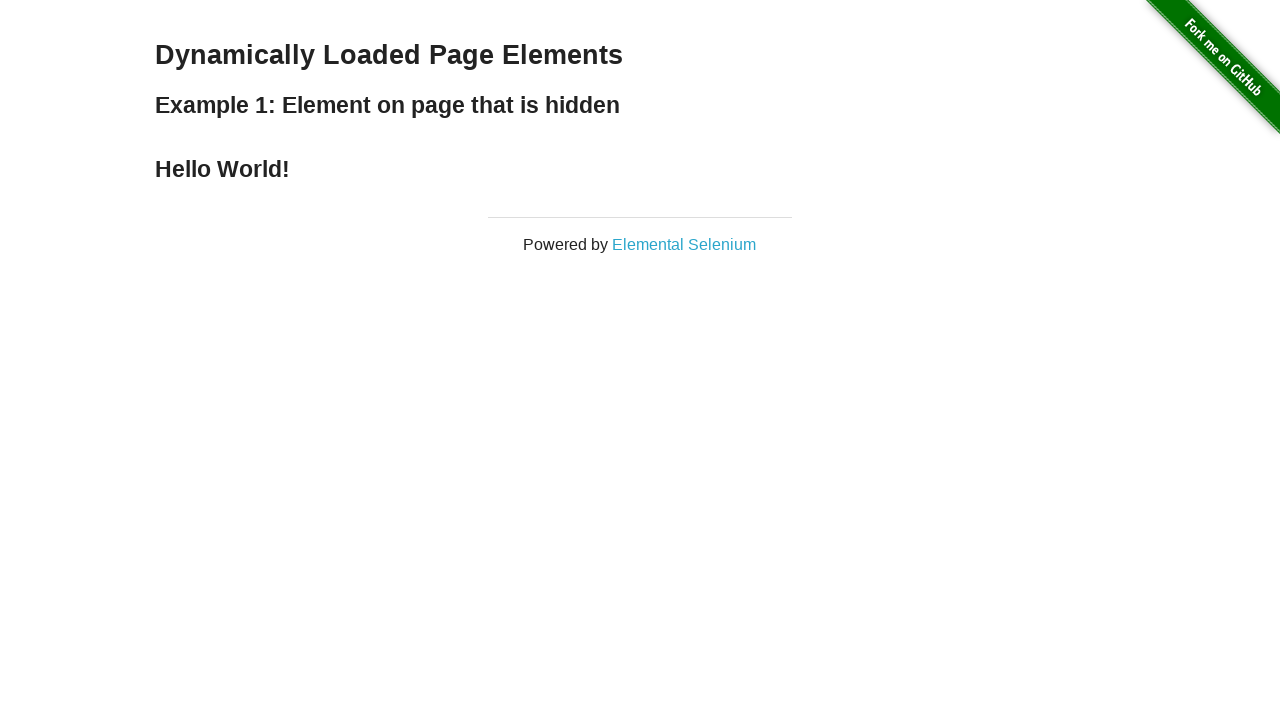